Tests form validation by submitting an empty form and verifying validation is triggered

Starting URL: https://demoqa.com/automation-practice-form

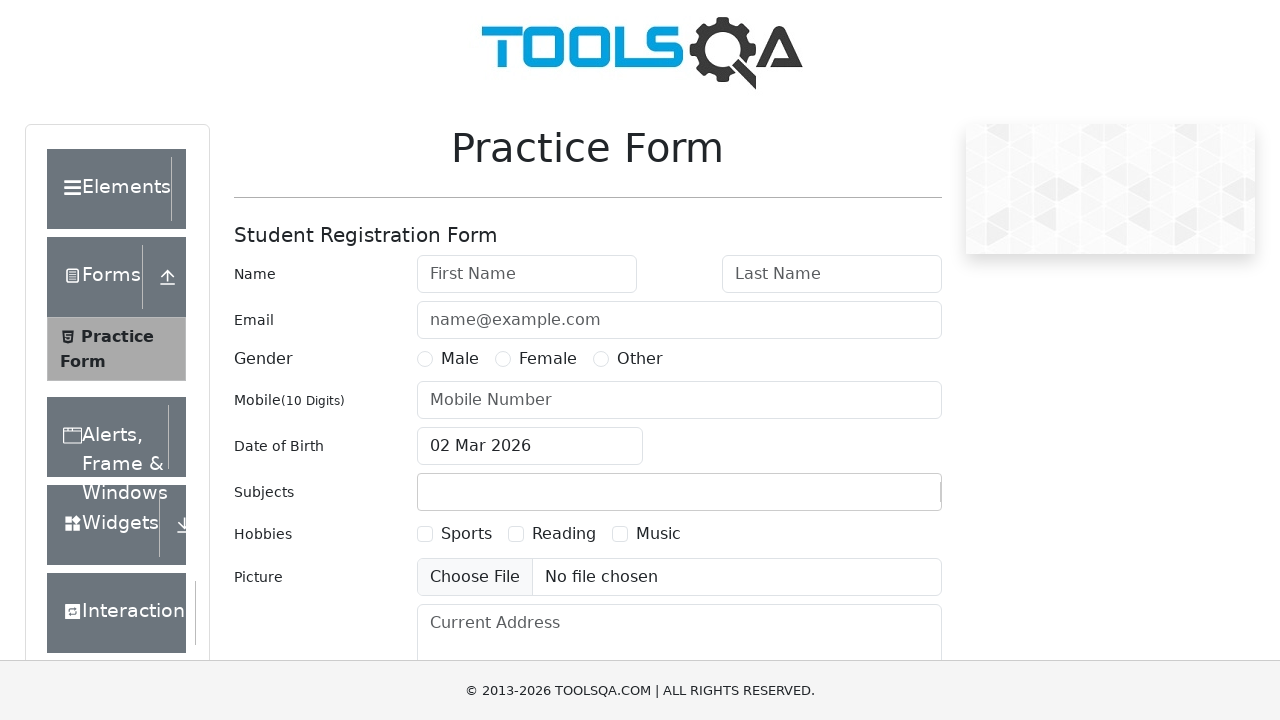

Pressed Enter on submit button to trigger form validation on empty form on #submit
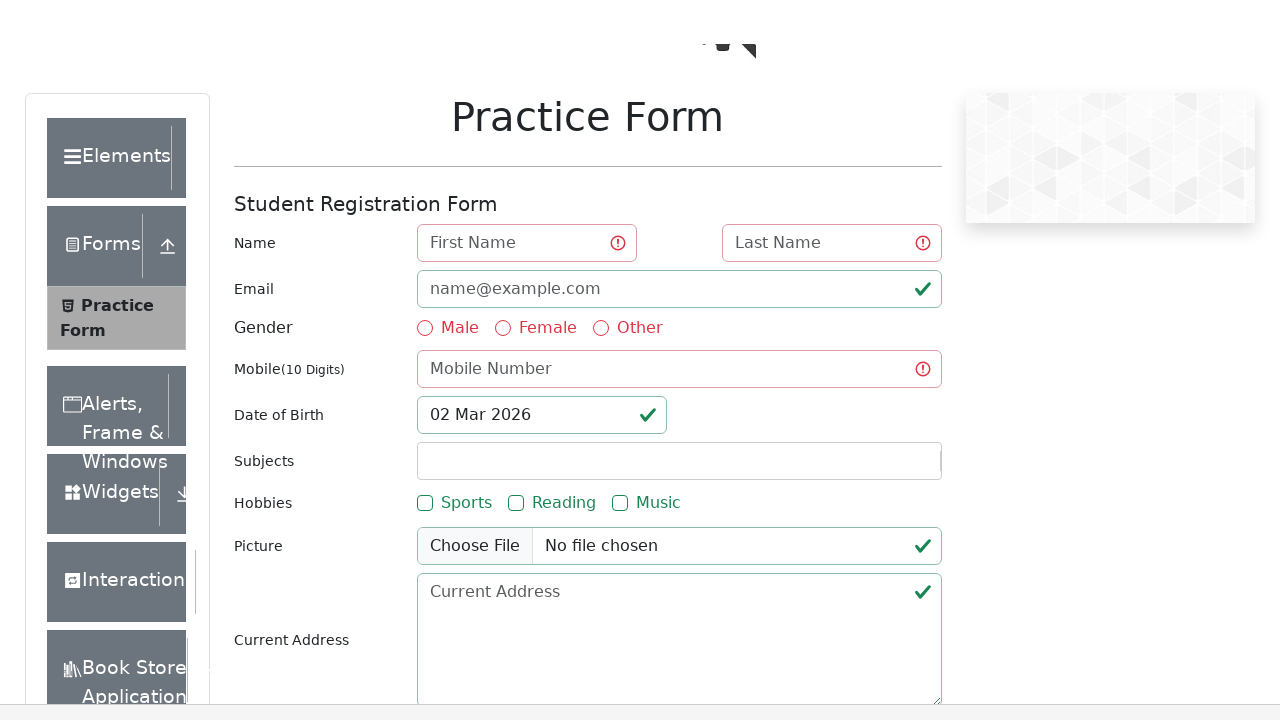

Waited 1000ms for validation to be applied
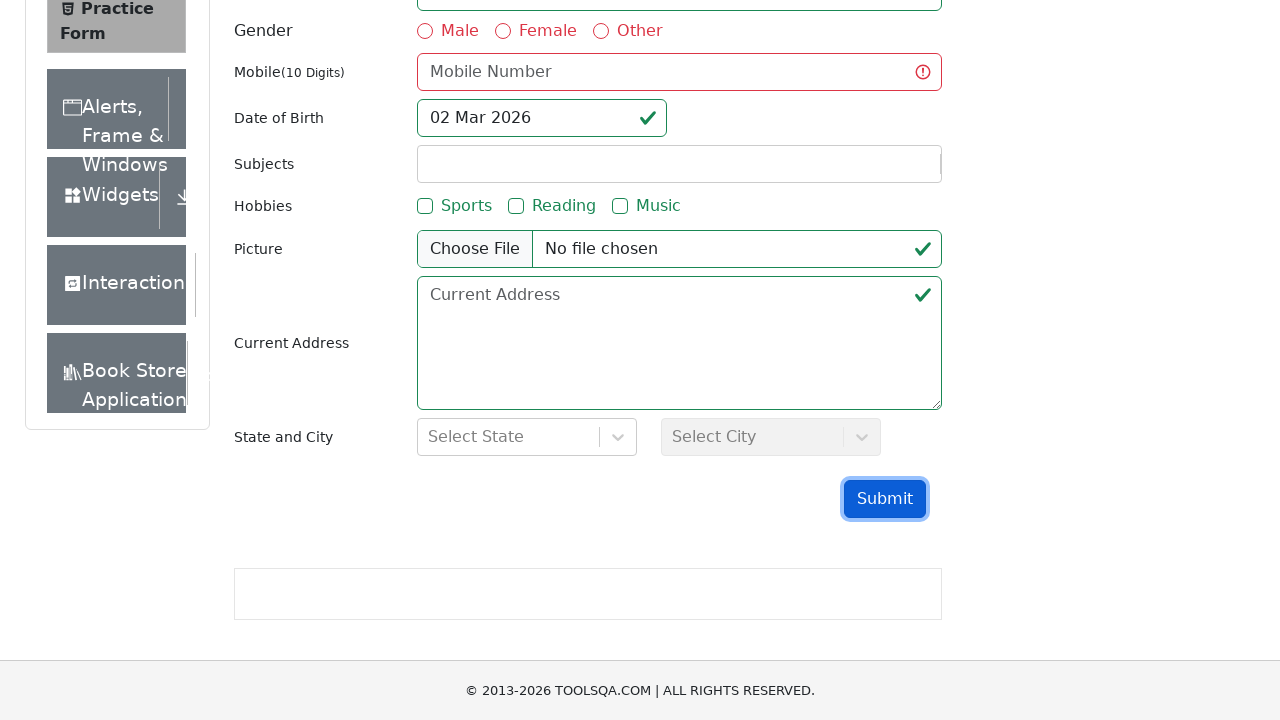

Located the userForm element
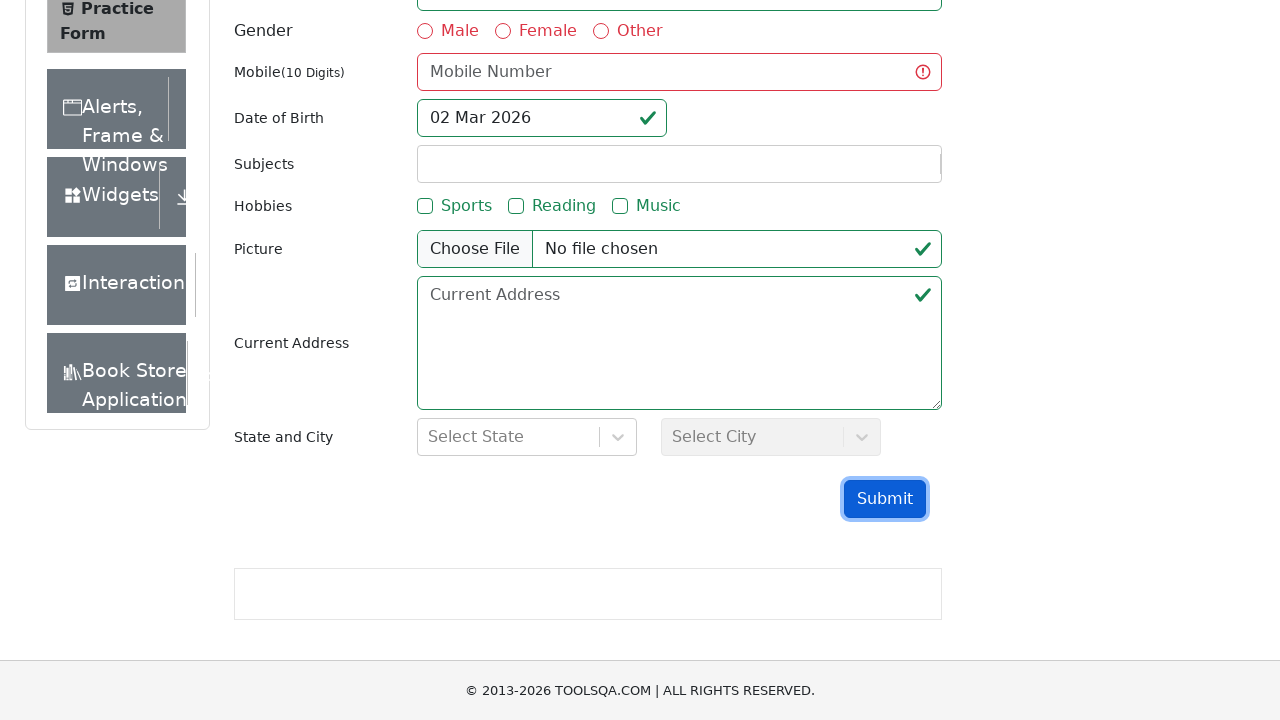

Form element is ready and visible
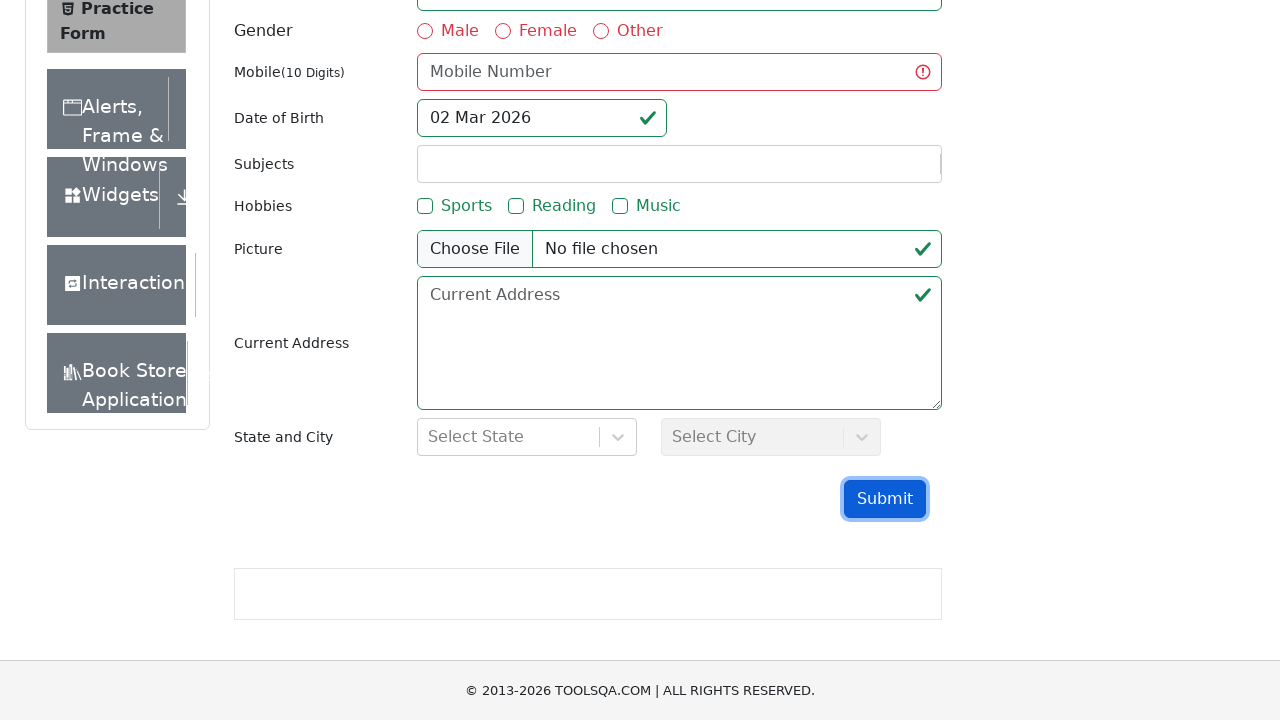

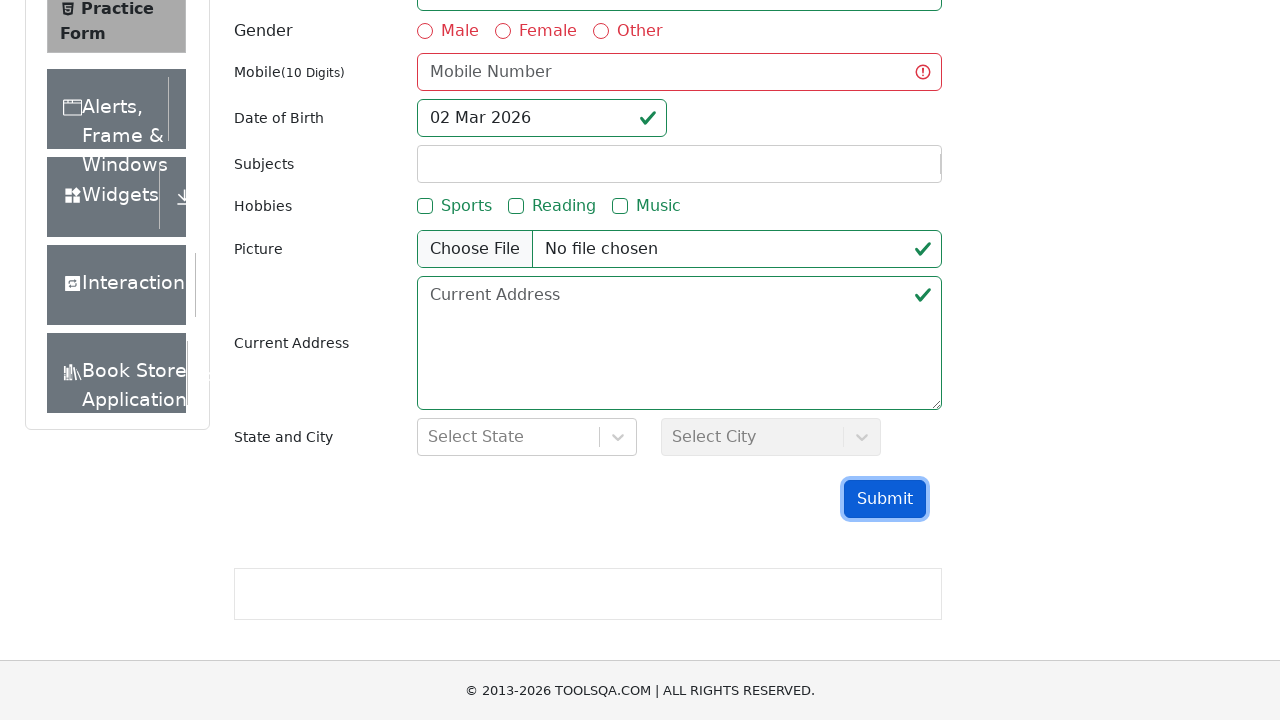